Tests different types of JavaScript alerts including simple alert, confirmation dialog, and prompt dialog by interacting with them

Starting URL: https://syntaxprojects.com/javascript-alert-box-demo.php

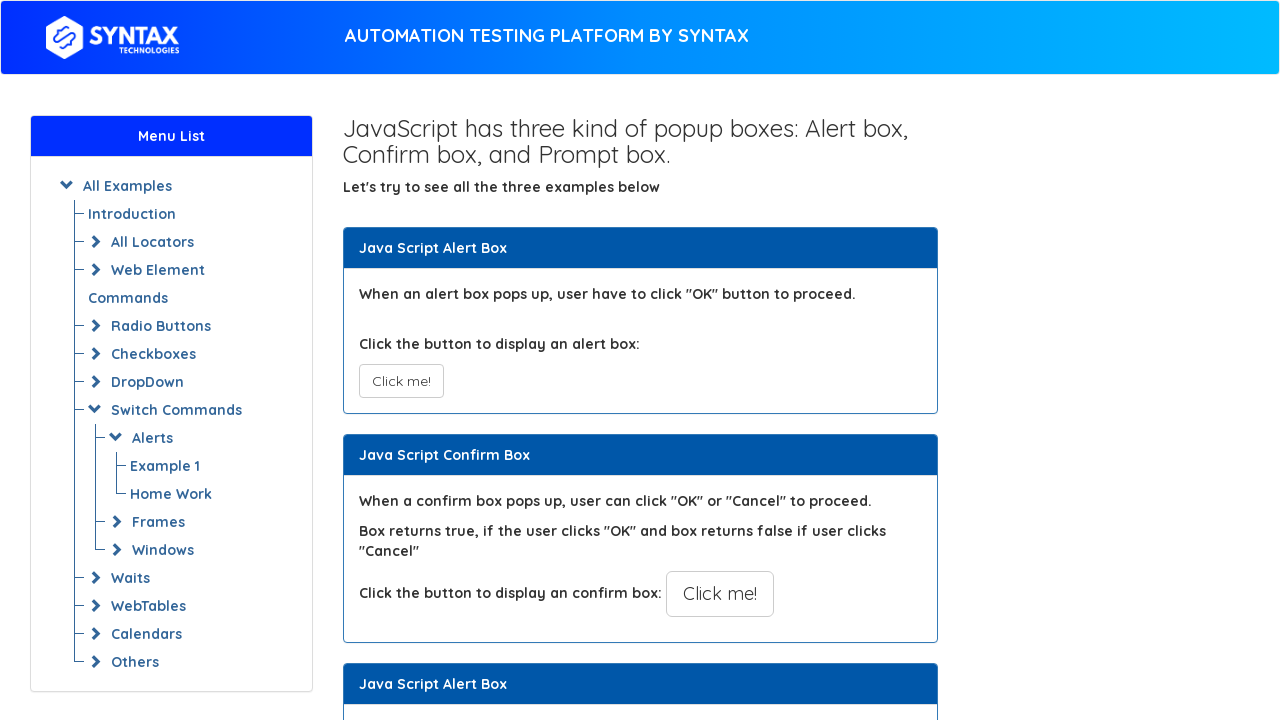

Clicked button to trigger simple alert at (401, 381) on xpath=//button[@onclick='myAlertFunction()']
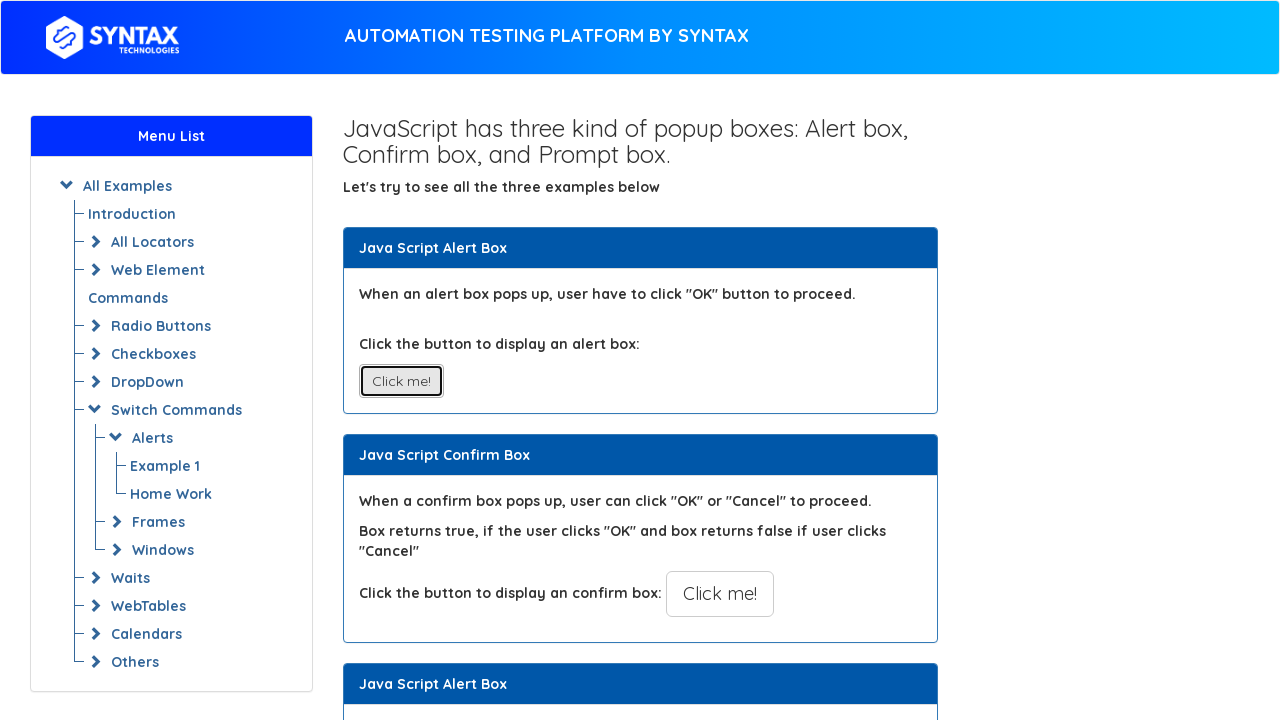

Set up dialog handler to accept simple alert
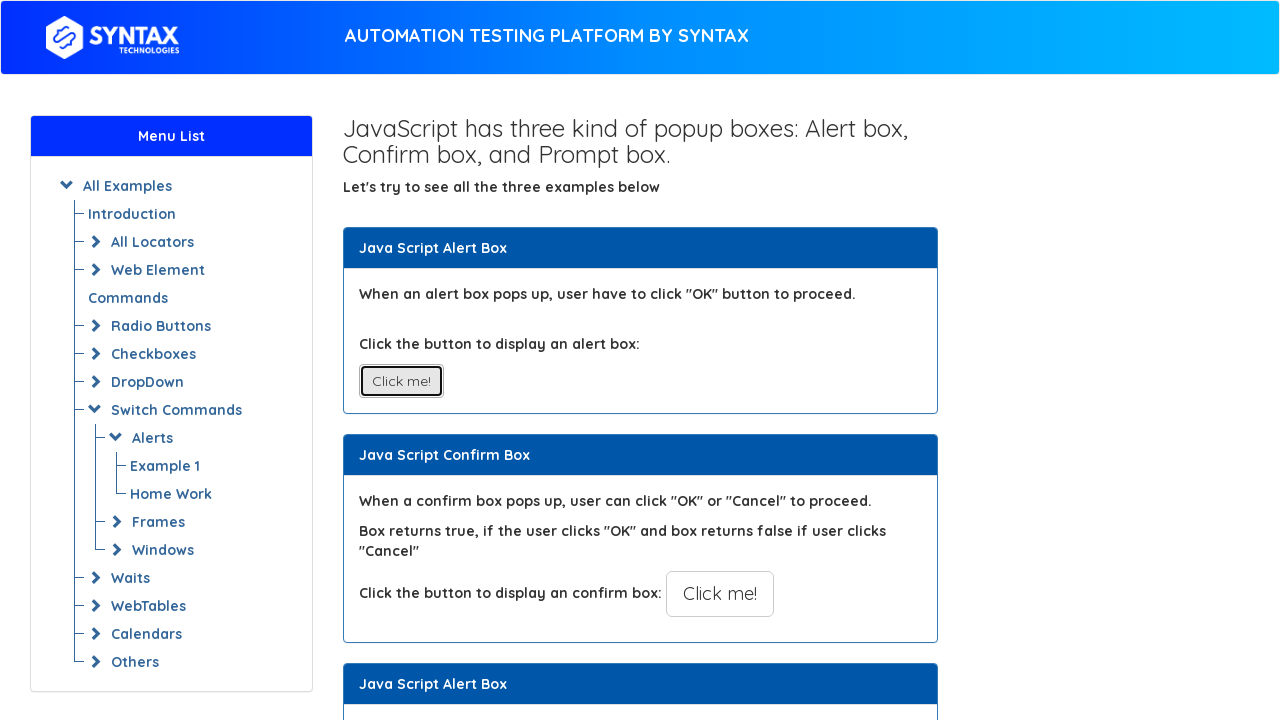

Clicked button to trigger confirmation dialog at (720, 594) on xpath=//button[@onclick='myConfirmFunction()']
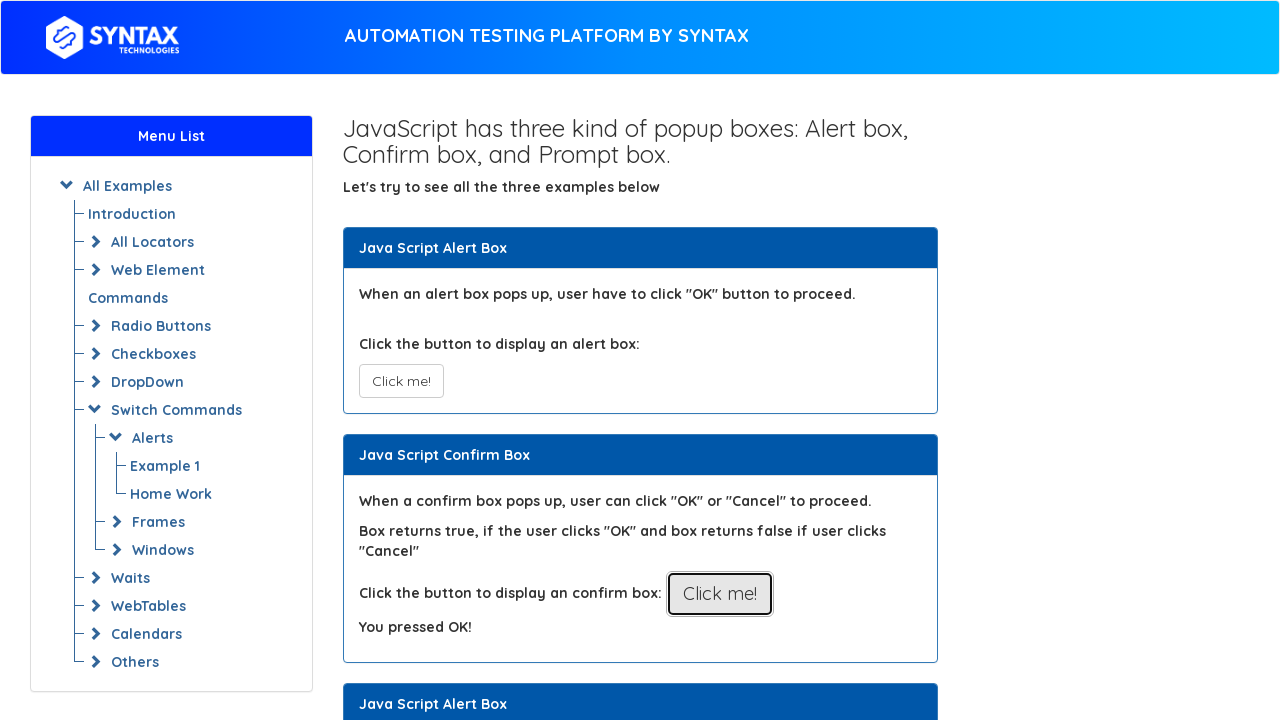

Set up dialog handler to dismiss confirmation dialog
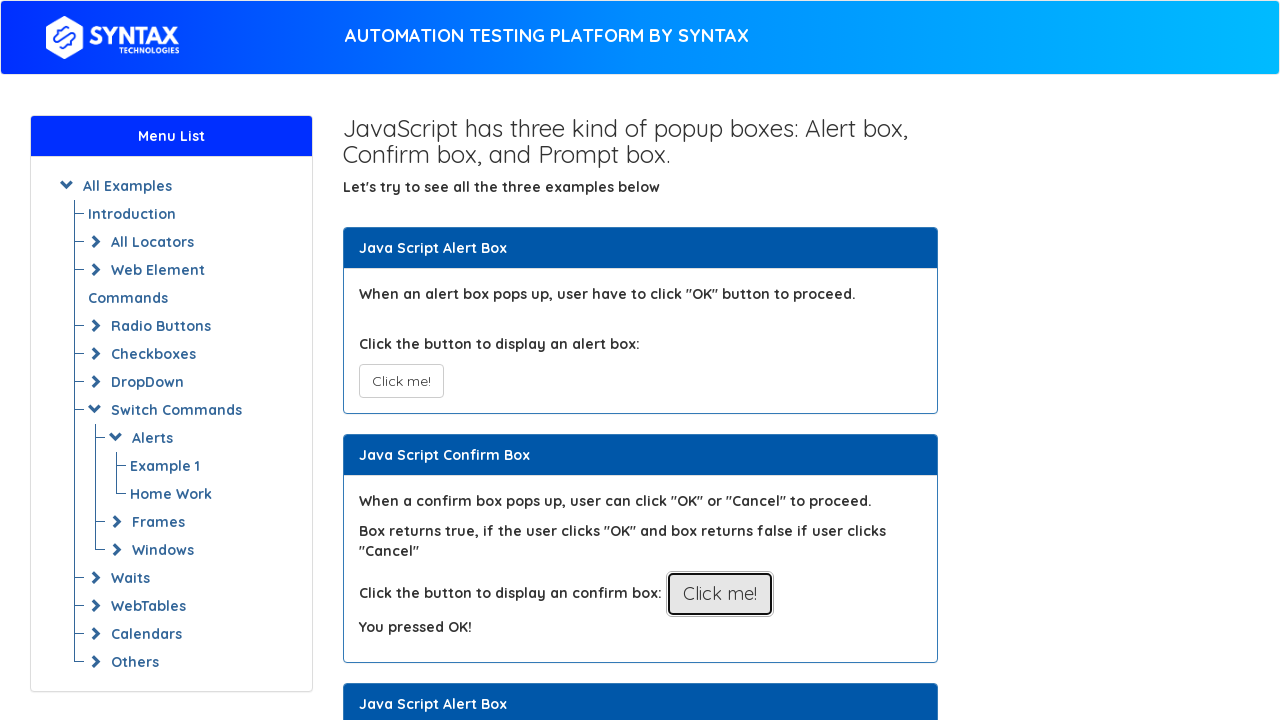

Clicked button to trigger prompt dialog at (714, 360) on xpath=//button[@onclick='myPromptFunction()']
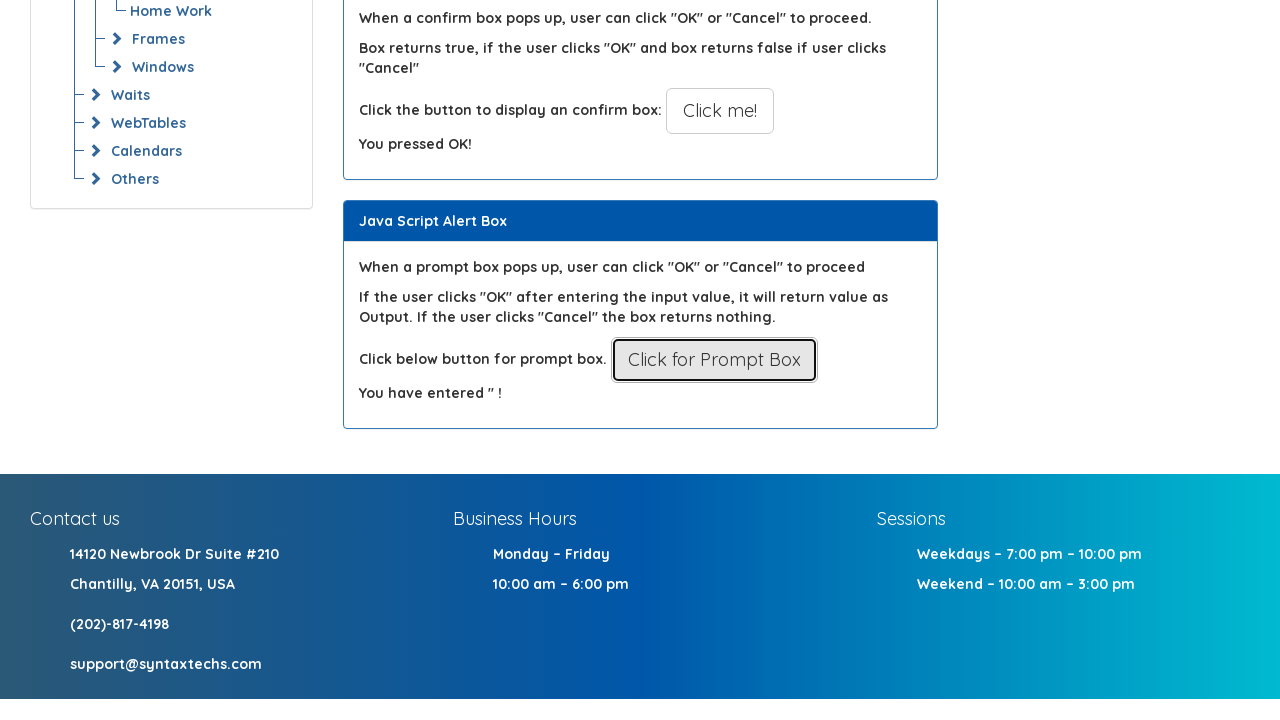

Set up dialog handler to accept prompt with text 'Sorrawan'
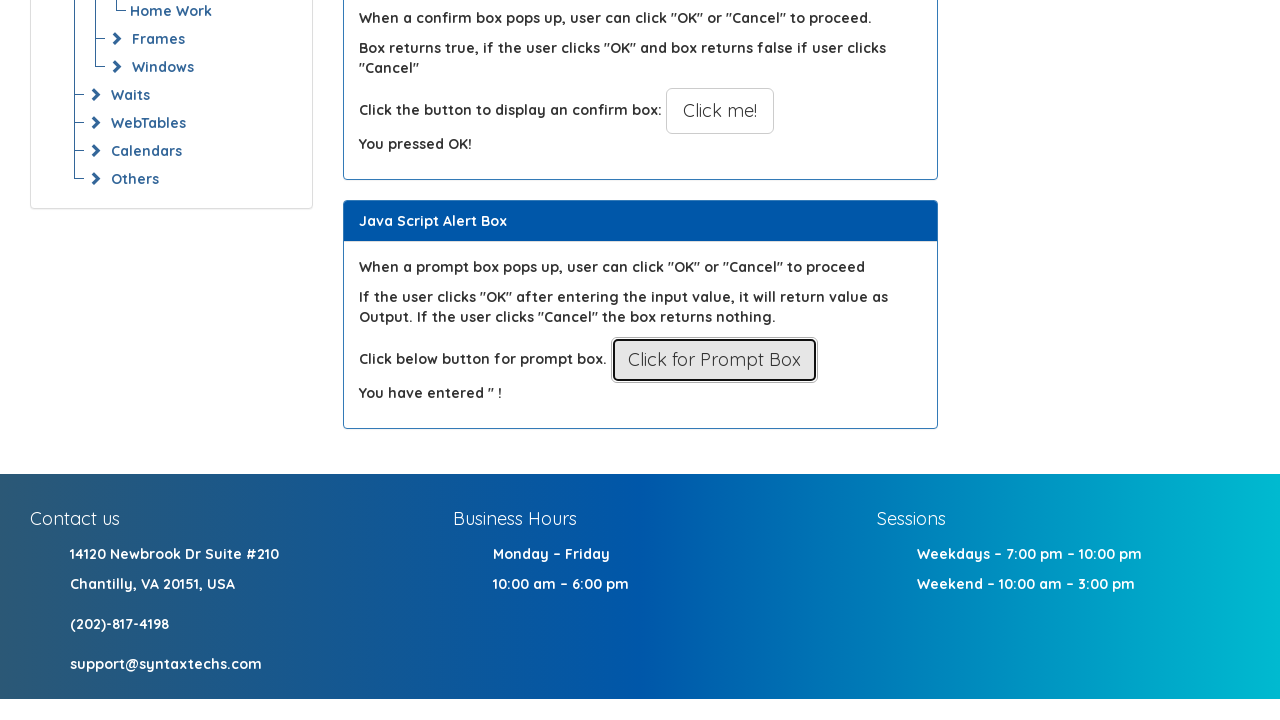

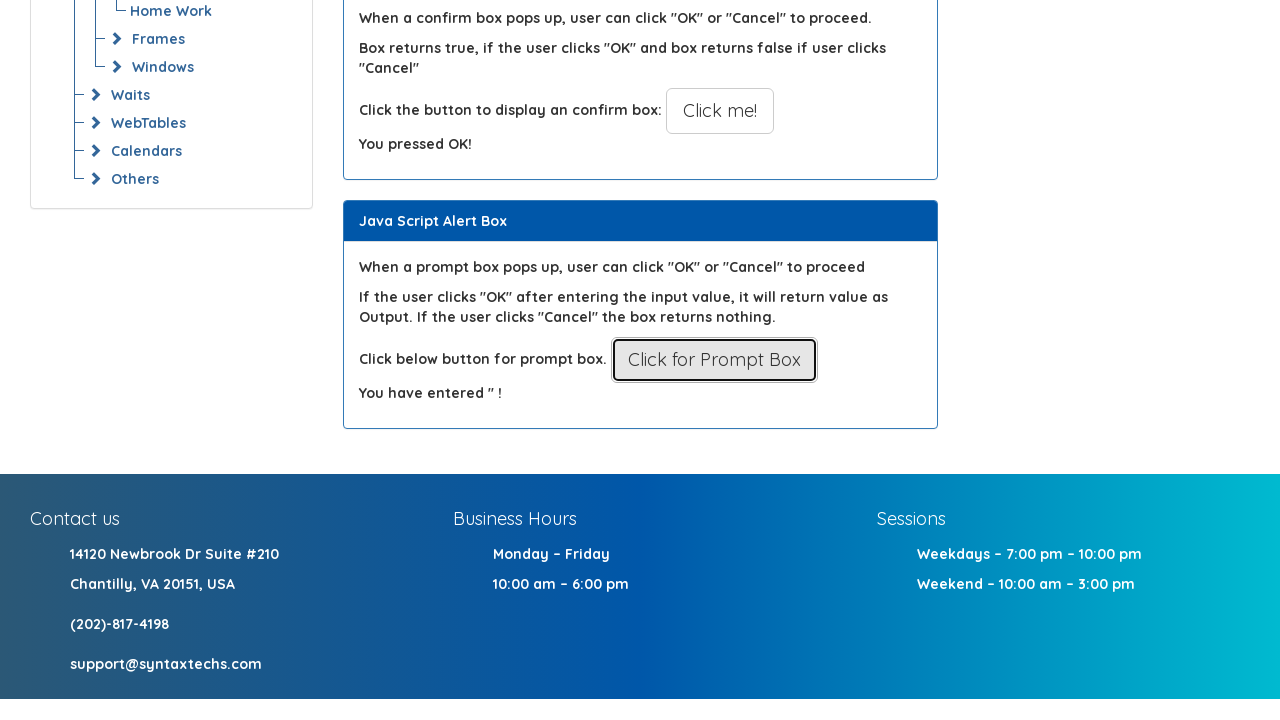